Simple navigation test that opens the Test Otomasyonu website and verifies the page loads

Starting URL: https://www.testotomasyonu.com

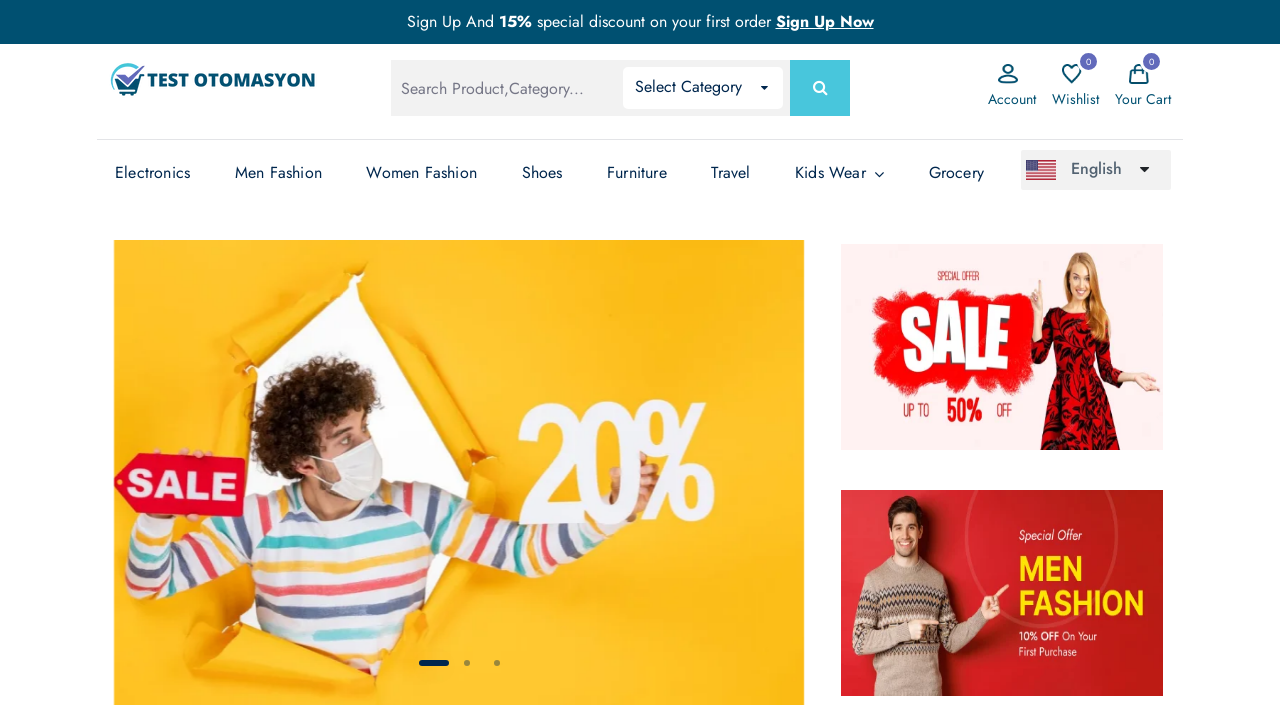

Waited for page to load completely (networkidle state)
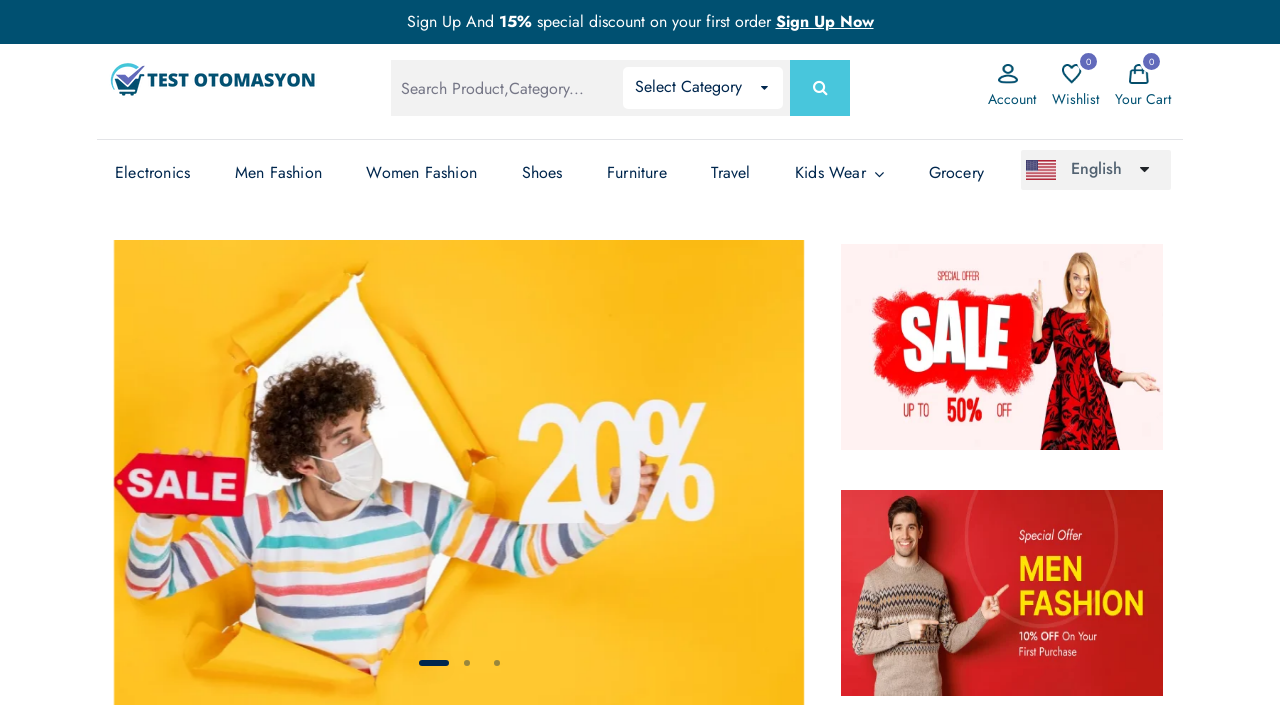

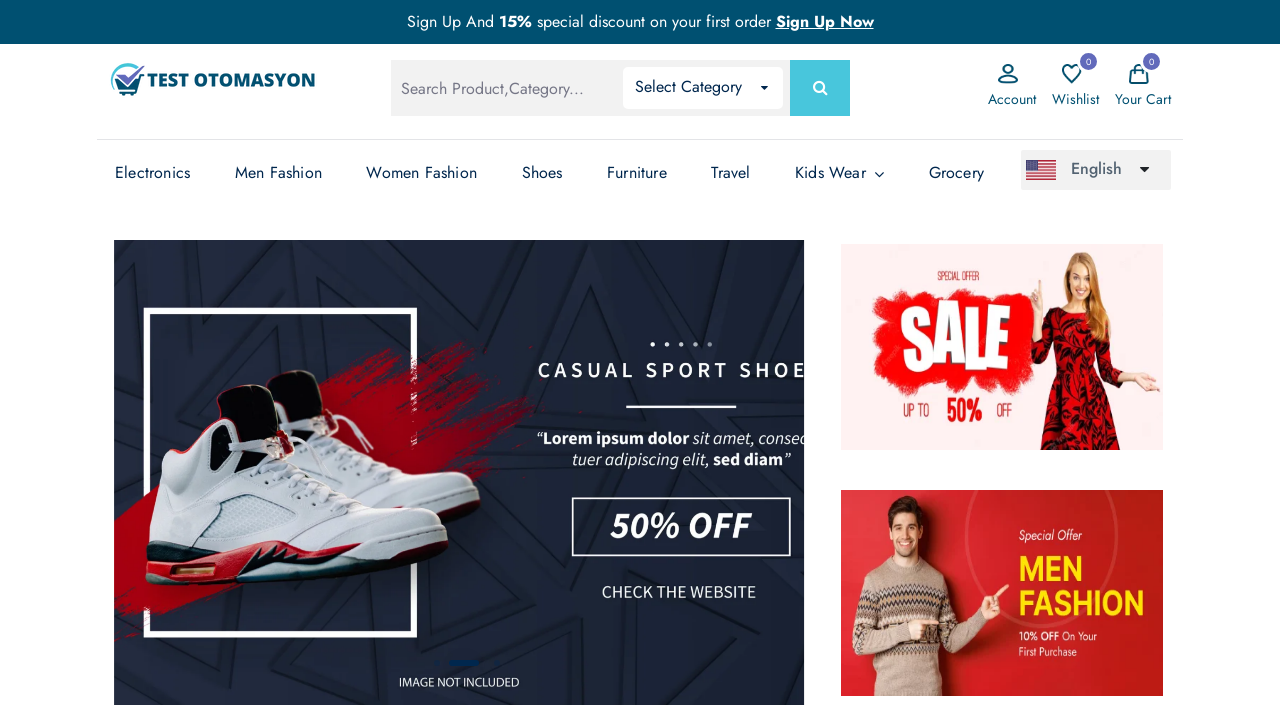